Tests navigation to the Checkboxes page and verifies the page contains the expected header and two checkbox elements

Starting URL: https://the-internet.herokuapp.com/

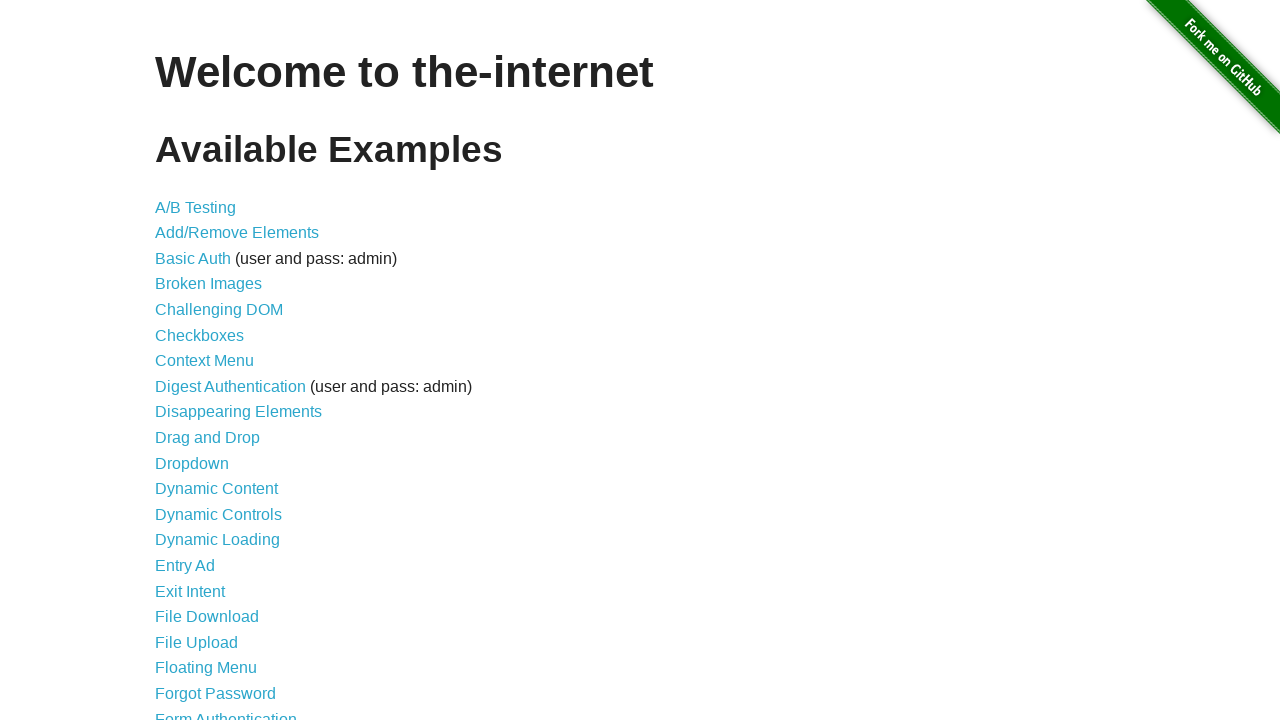

Navigated to The Internet Herokuapp main page
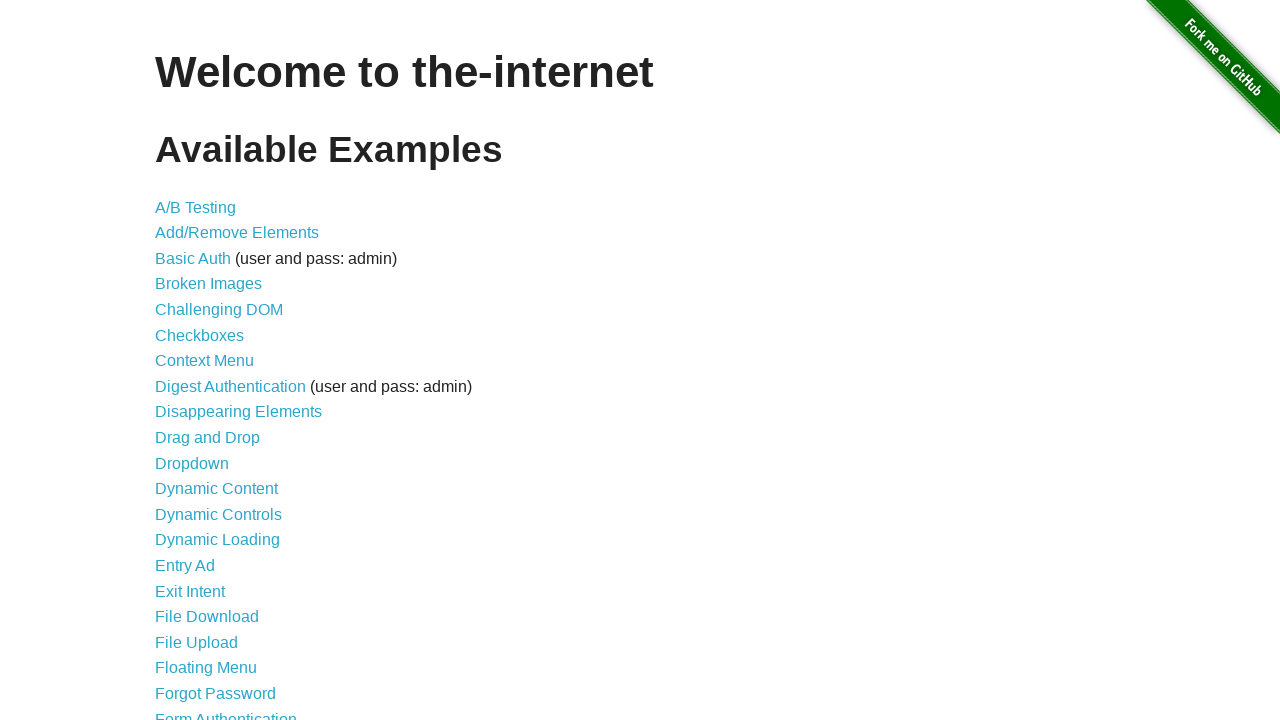

Clicked on Checkboxes link at (200, 335) on a[href='/checkboxes']
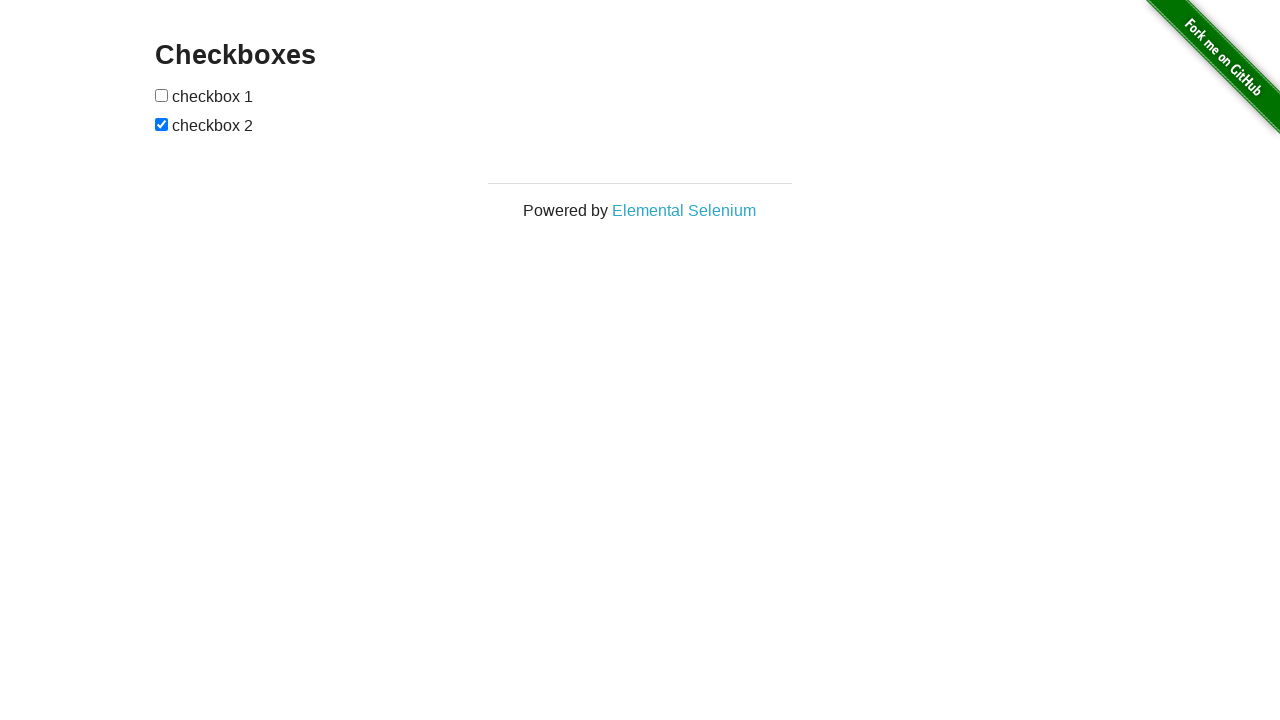

Waited for page header to load
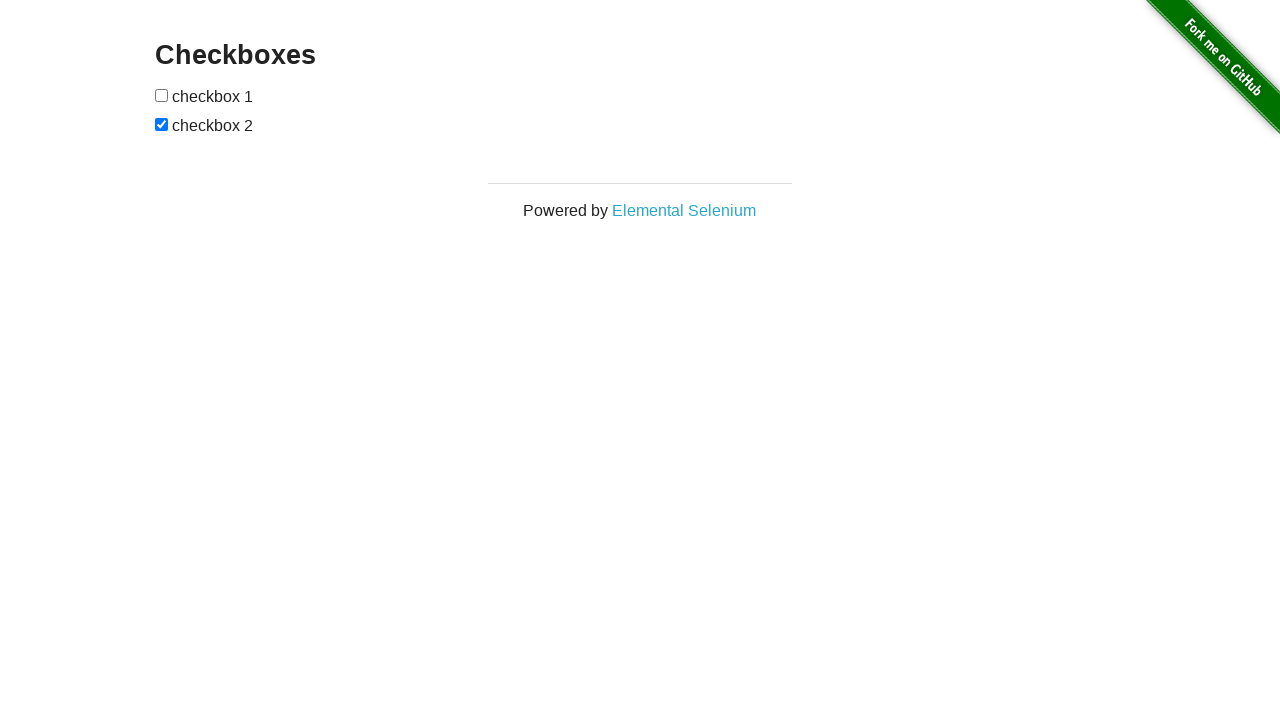

Located the h3 header element
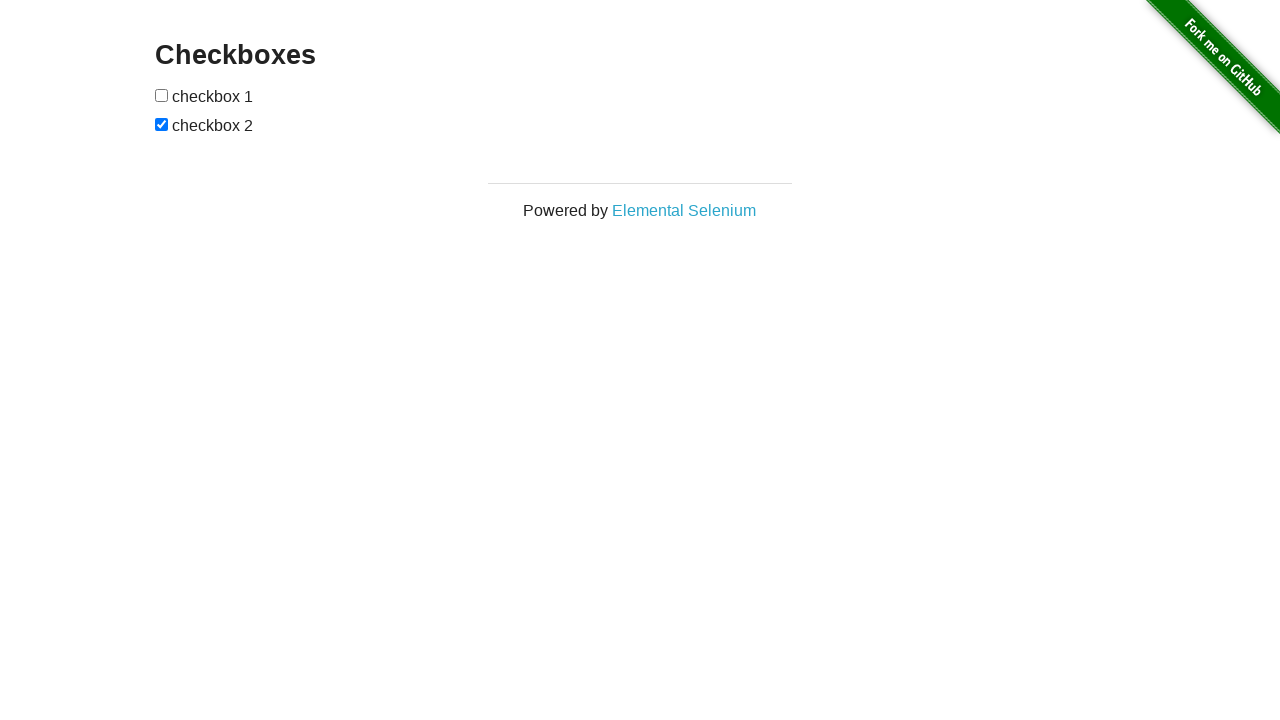

Verified header text is 'Checkboxes'
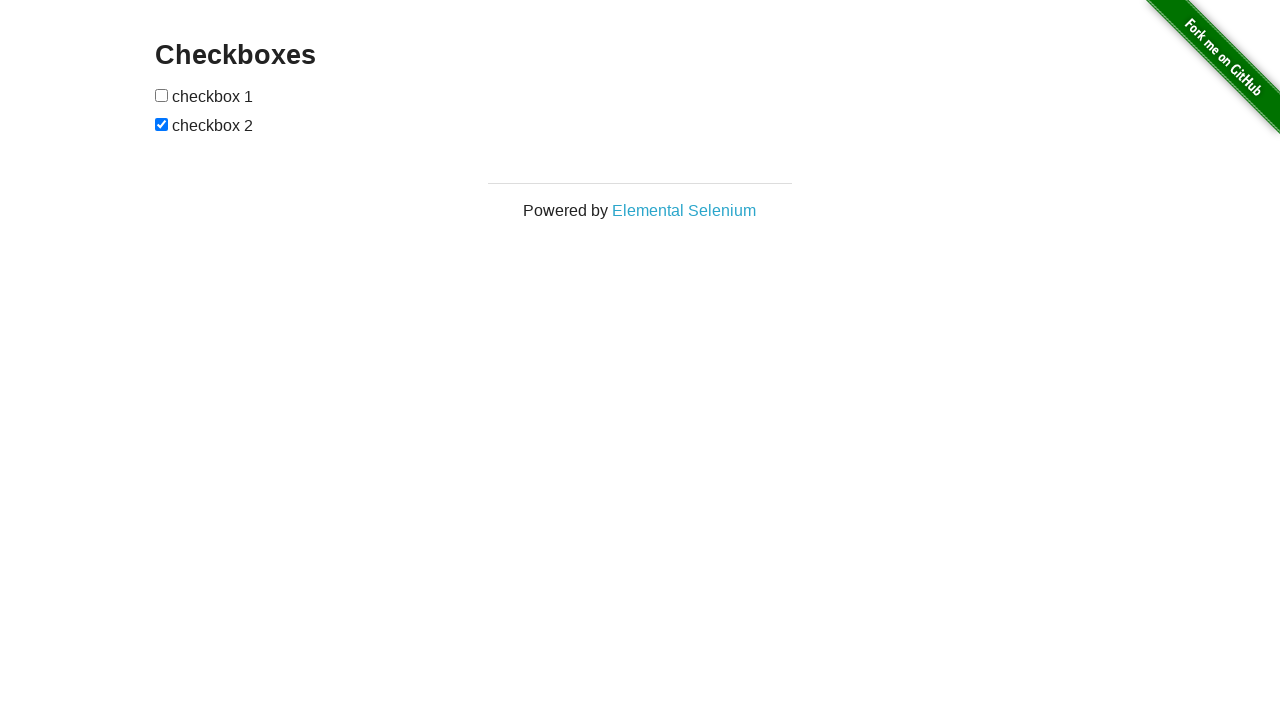

Located all checkbox input elements
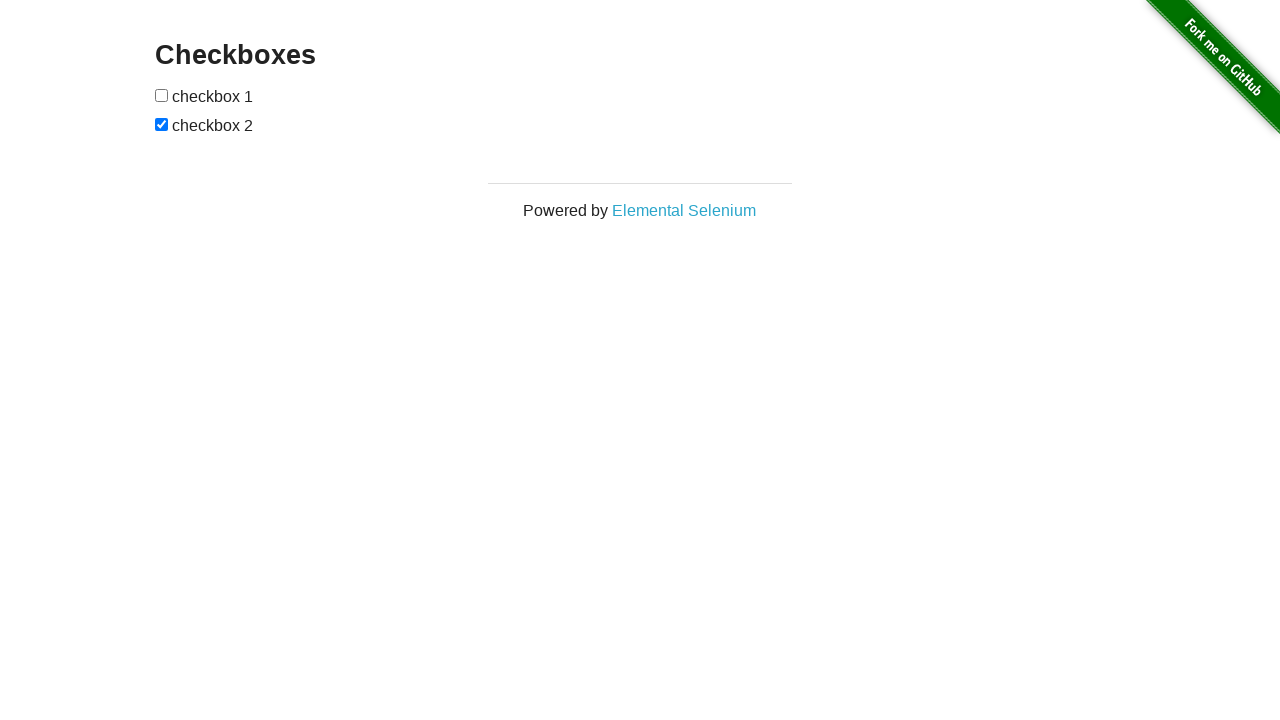

Verified there are exactly 2 checkboxes on the page
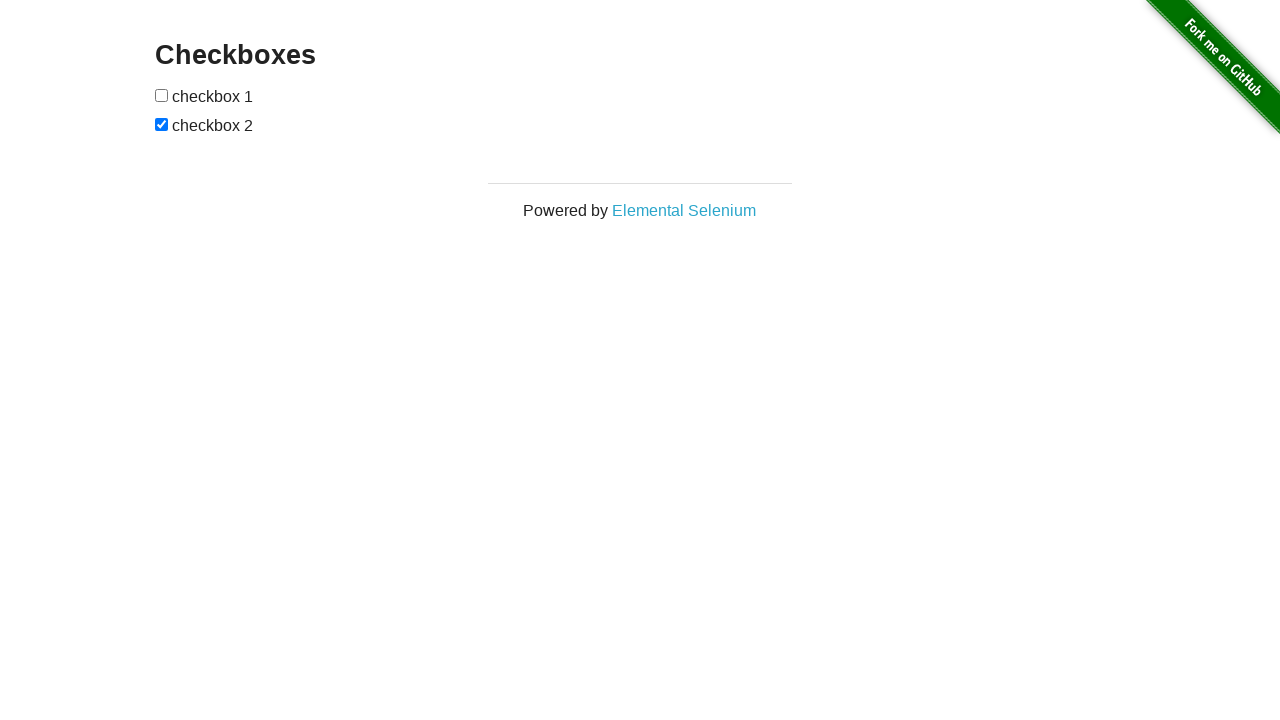

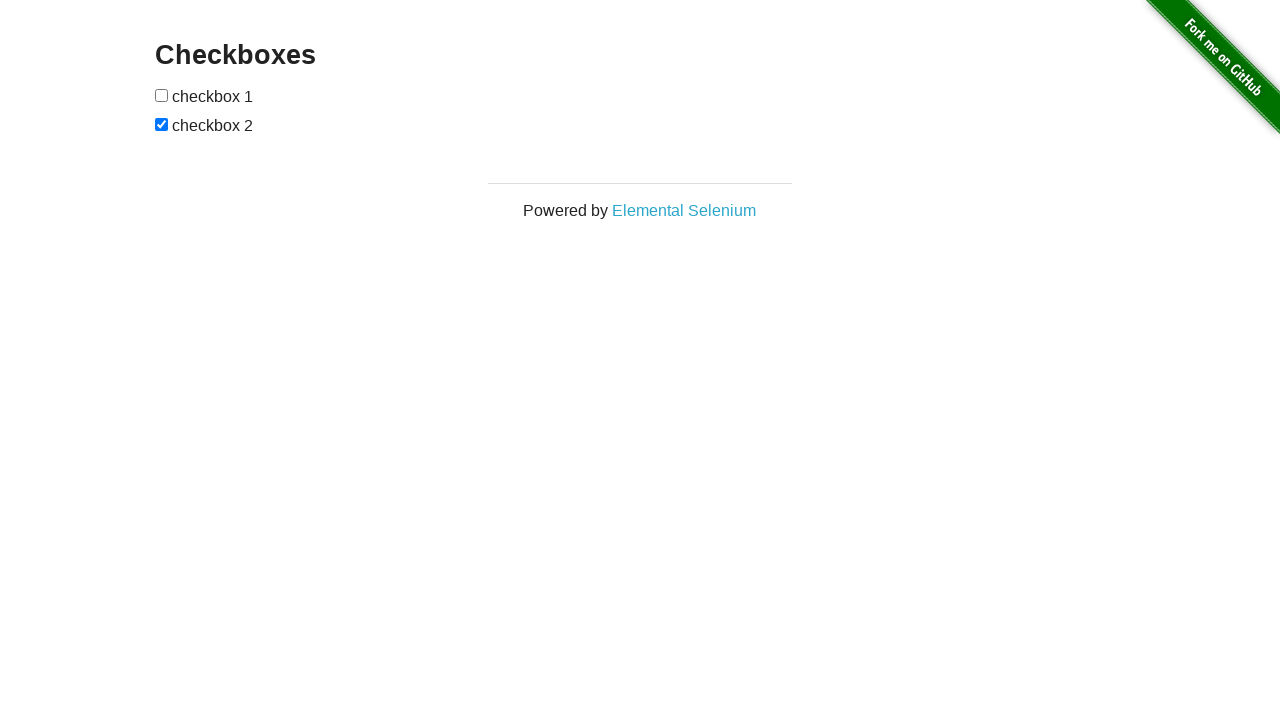